Tests dropdown functionality by verifying available options and selecting different values from the dropdown menu

Starting URL: http://the-internet.herokuapp.com/dropdown

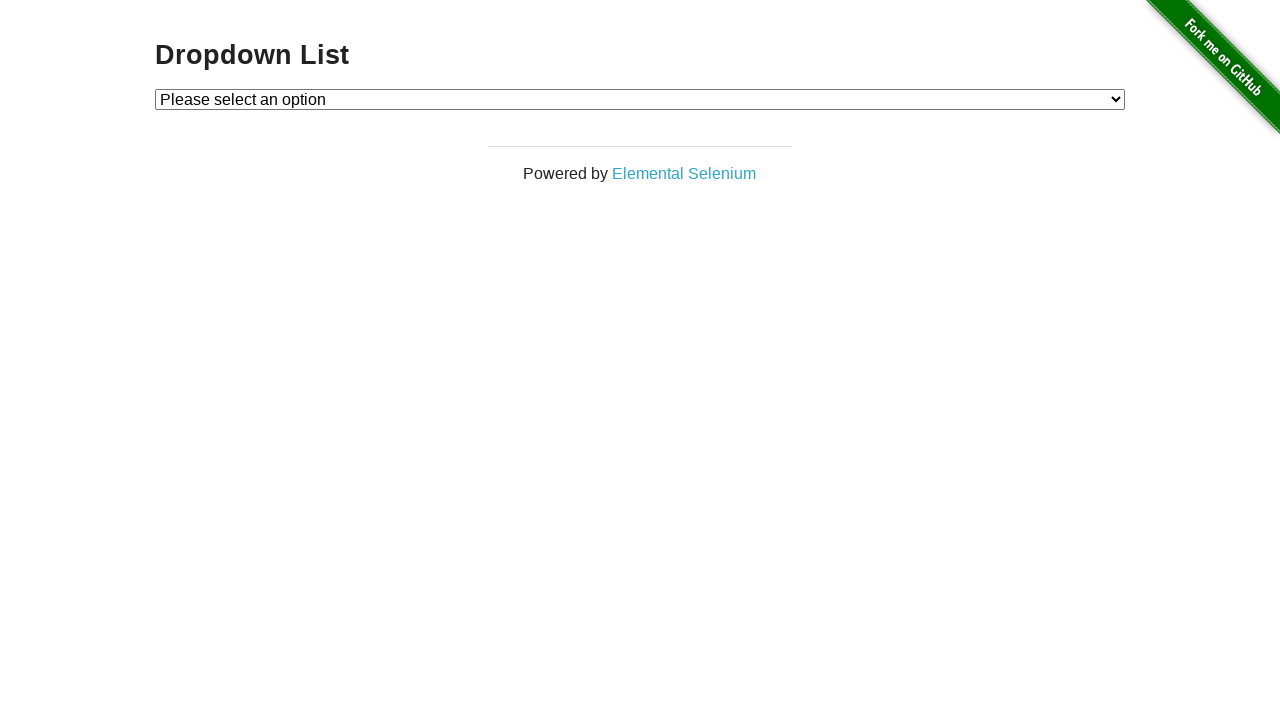

Located dropdown element with id 'dropdown'
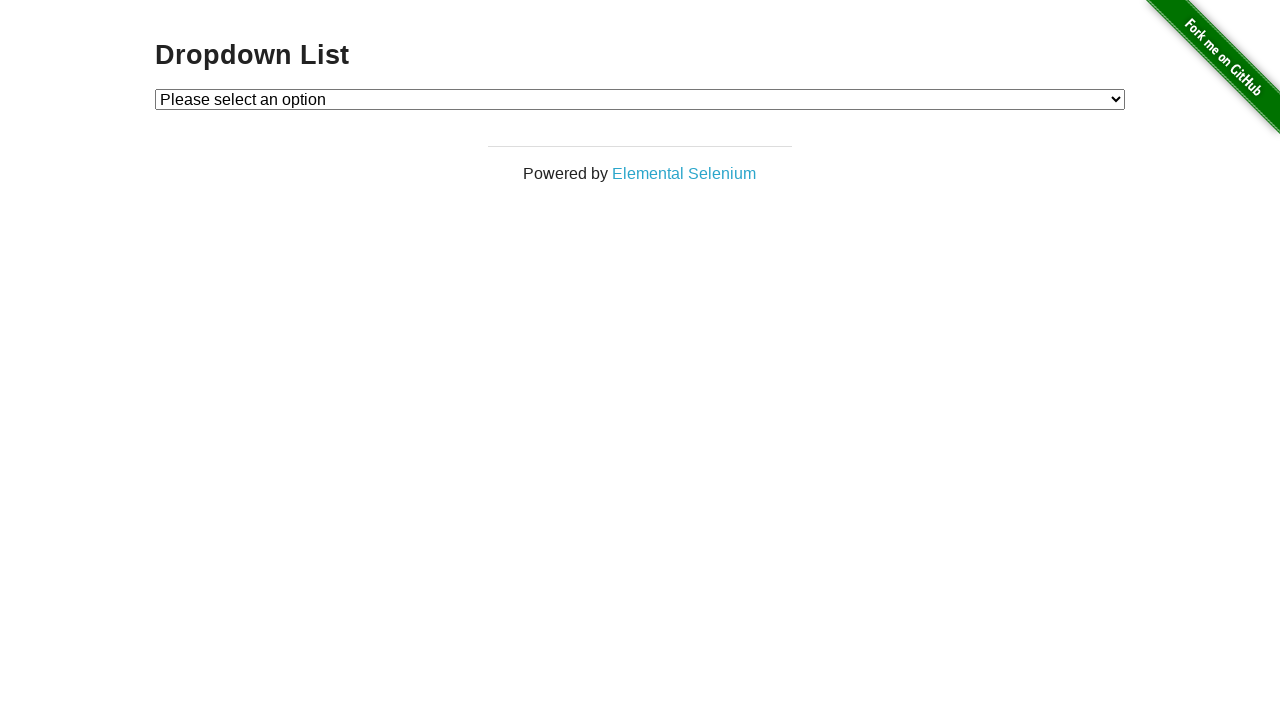

Retrieved all dropdown option text contents
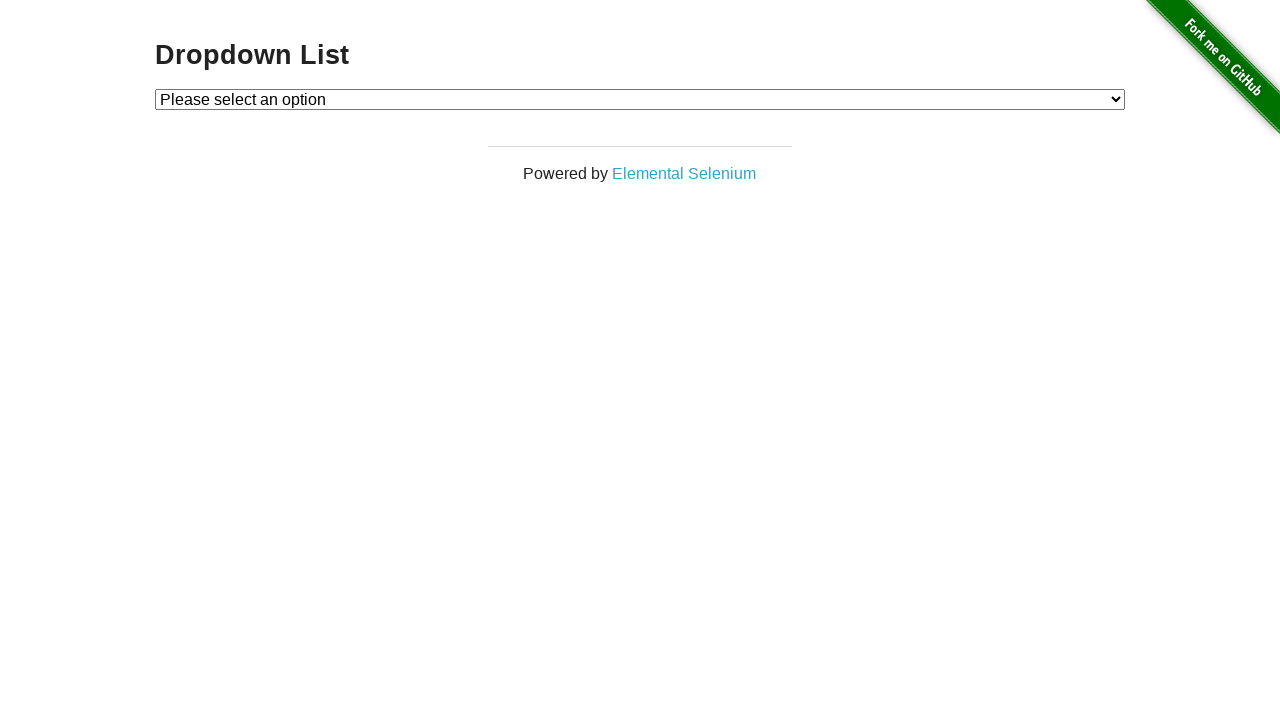

Verified all dropdown options are present: 'Please select an option', 'Option 1', 'Option 2'
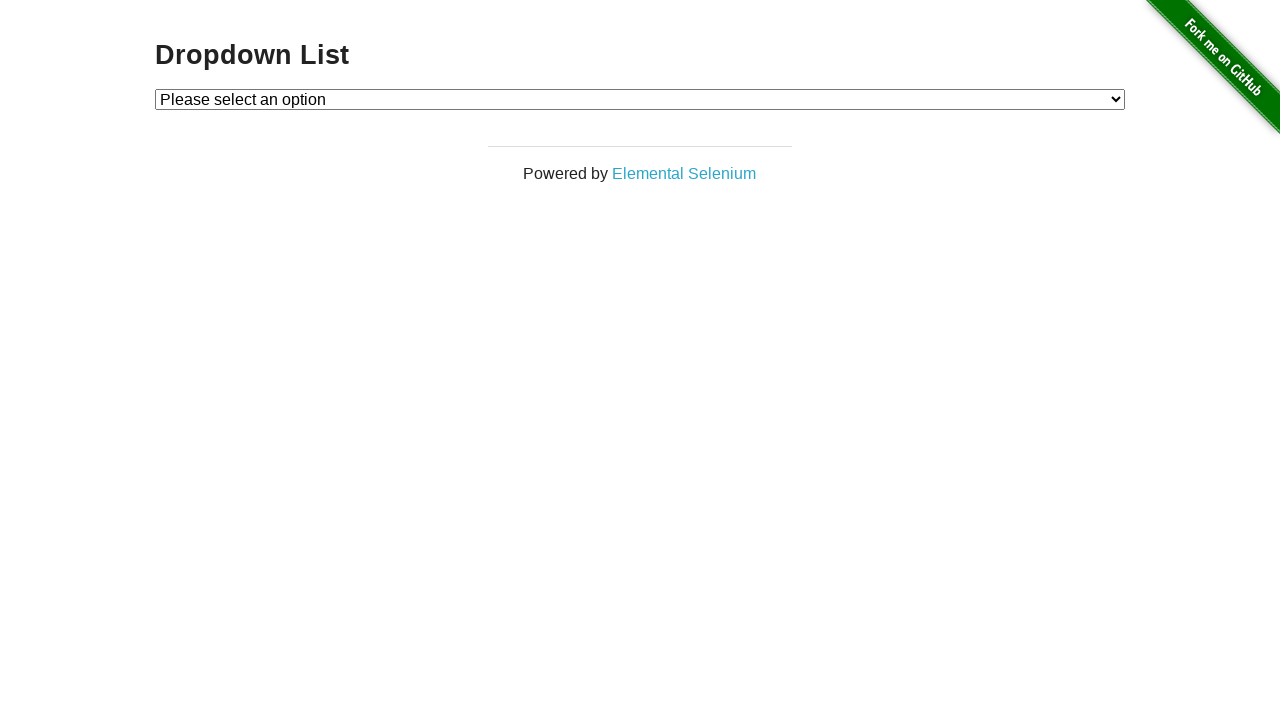

Selected 'Option 1' from dropdown on #dropdown
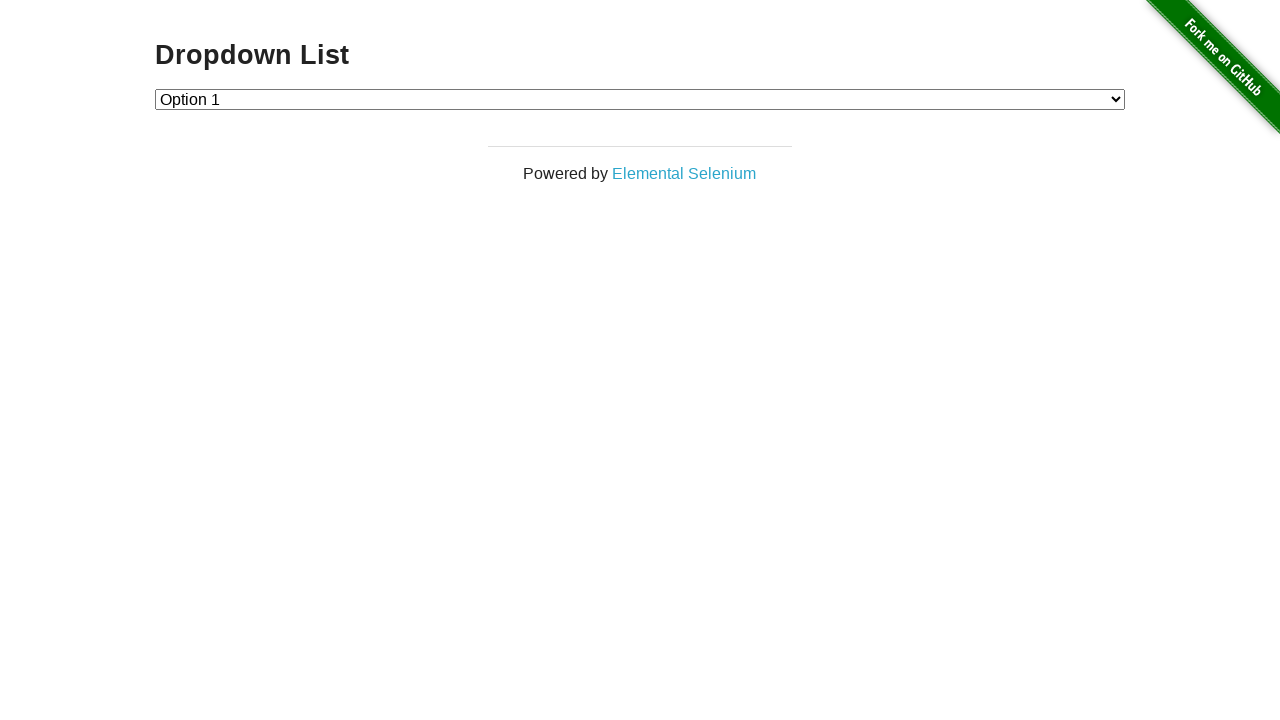

Verified that 'Option 1' is selected (value = '1')
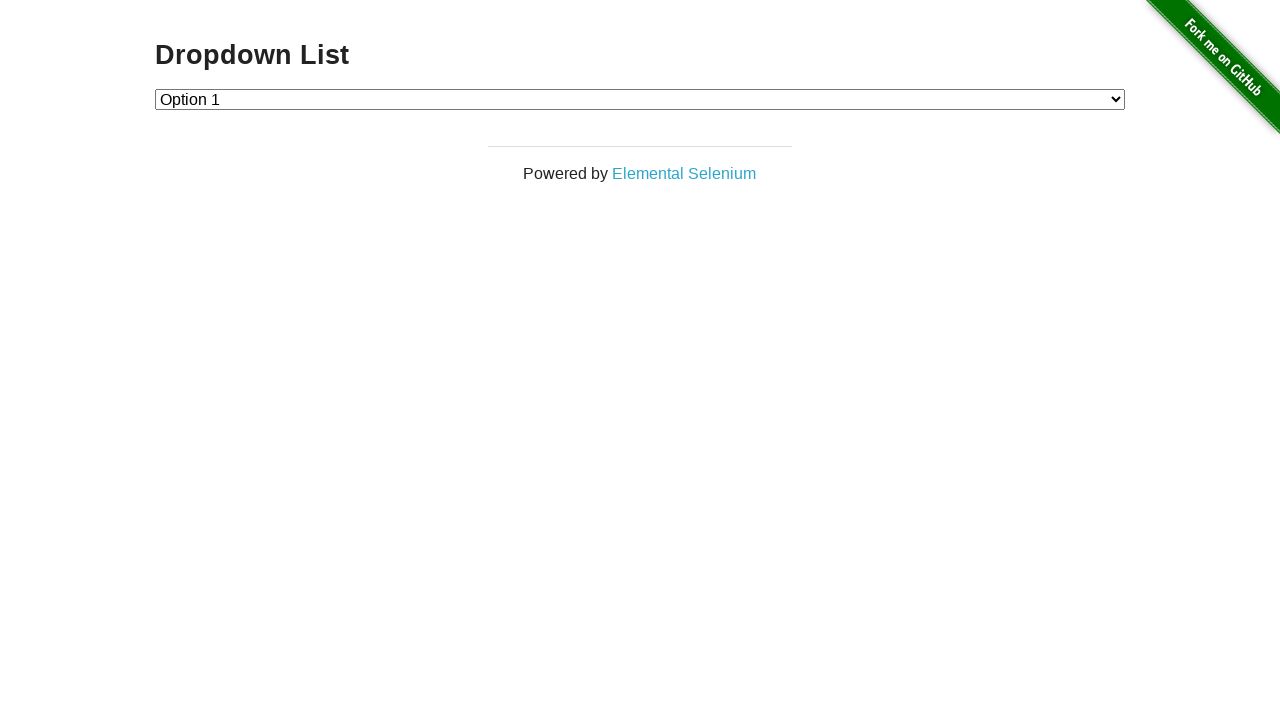

Selected 'Option 2' from dropdown on #dropdown
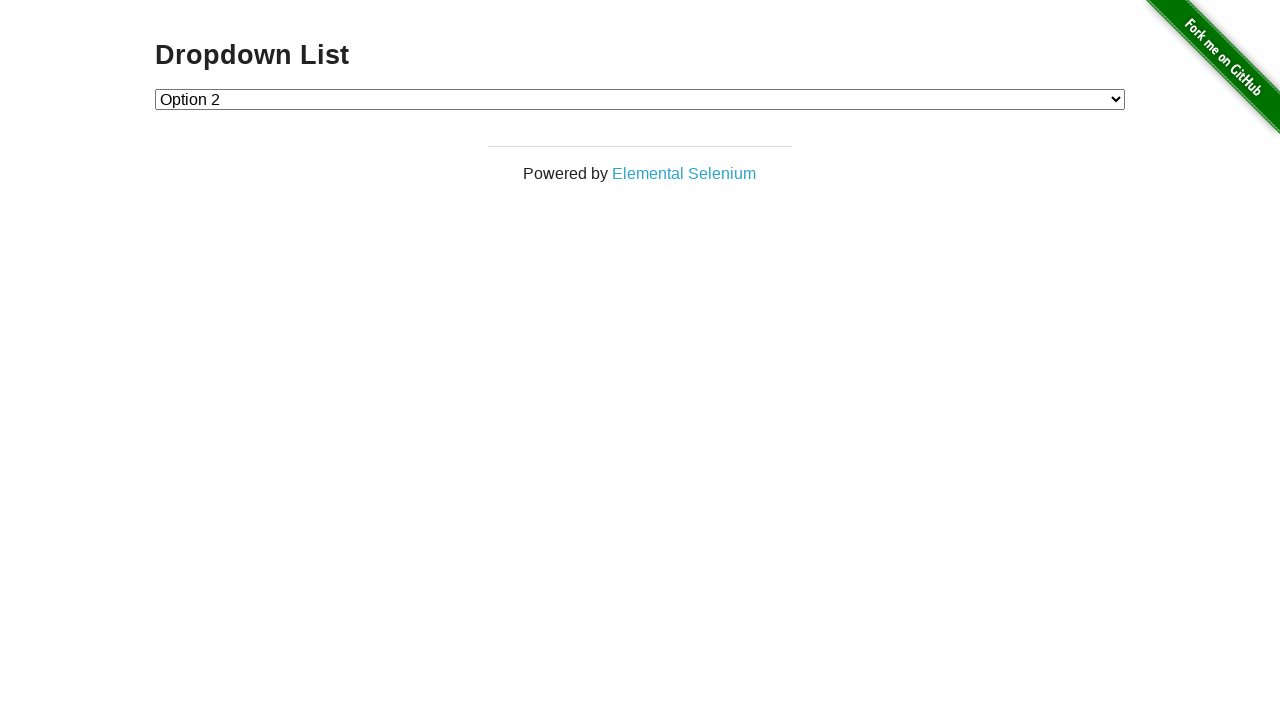

Verified that 'Option 2' is selected (value = '2')
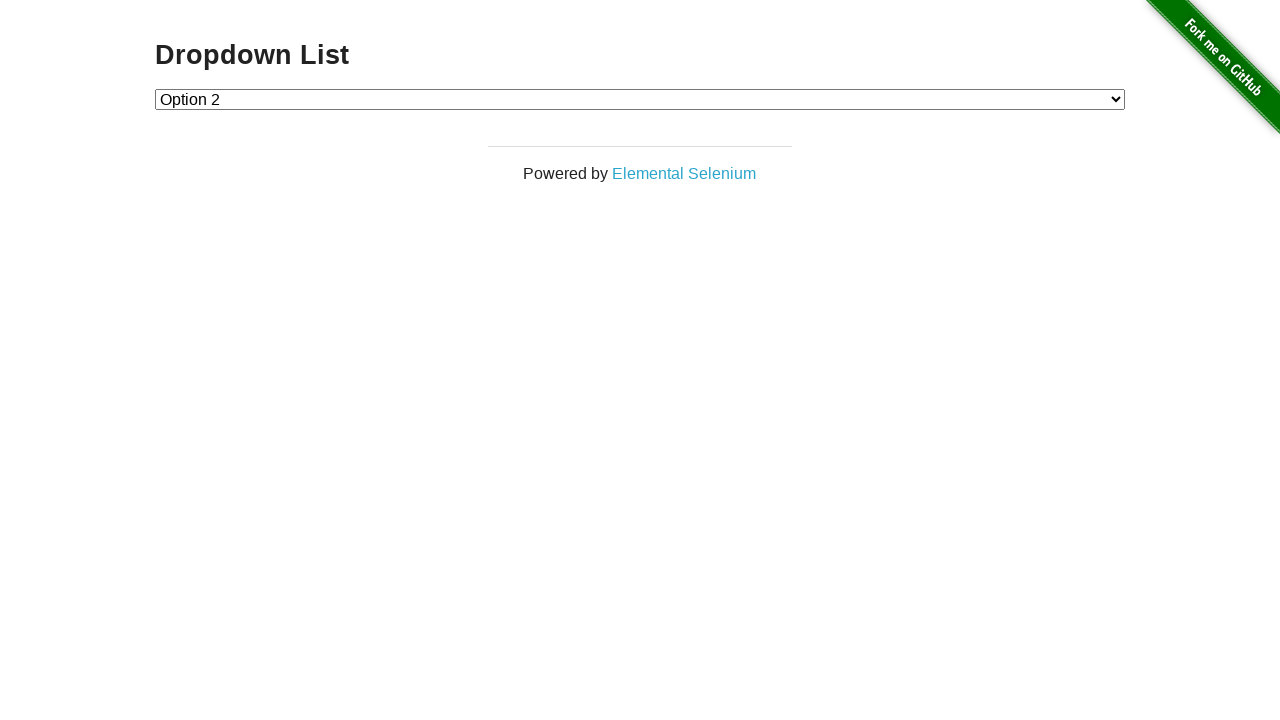

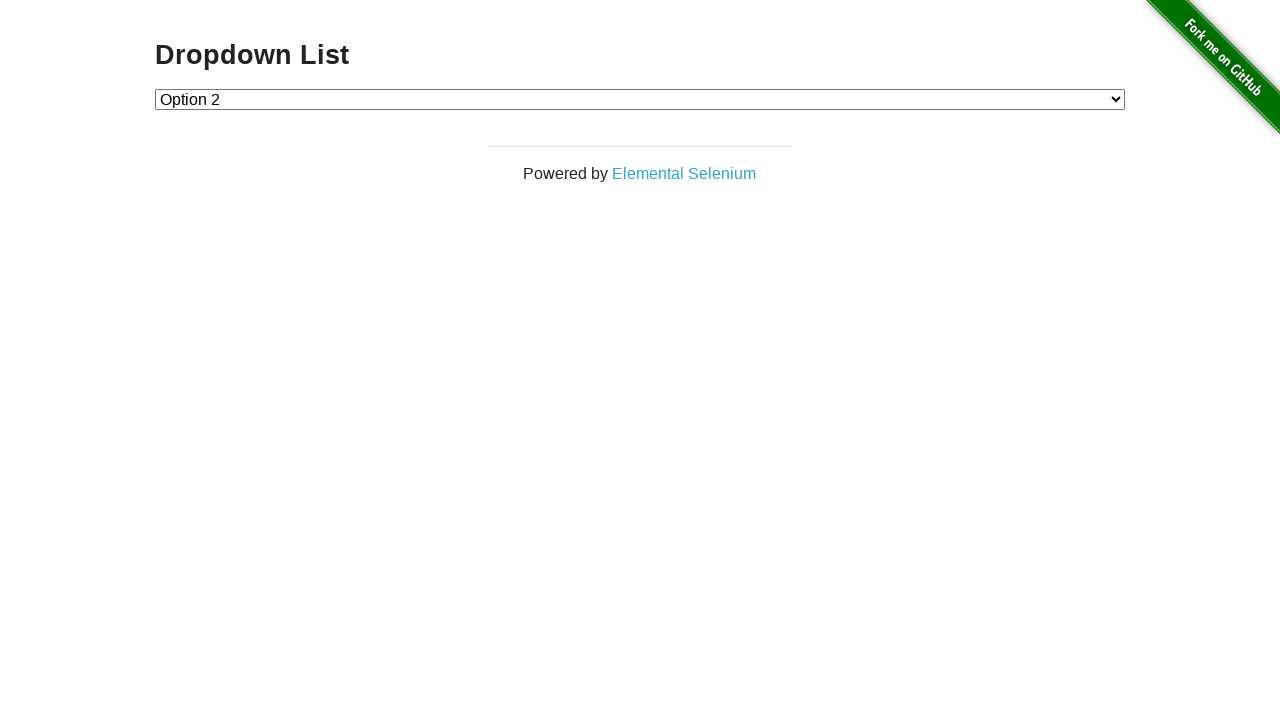